Tests the email and phone contact preference checkboxes by checking and unchecking them

Starting URL: https://cac-tat.s3.eu-central-1.amazonaws.com/index.html

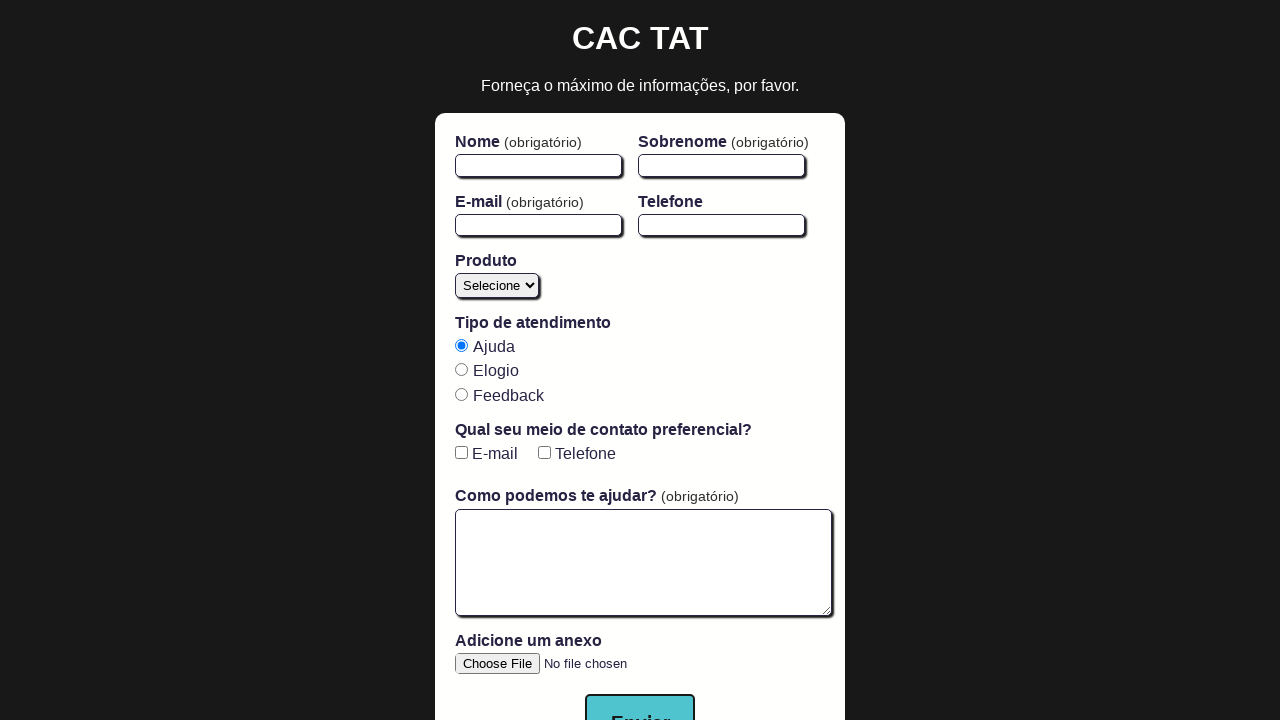

Navigated to contact preference form page
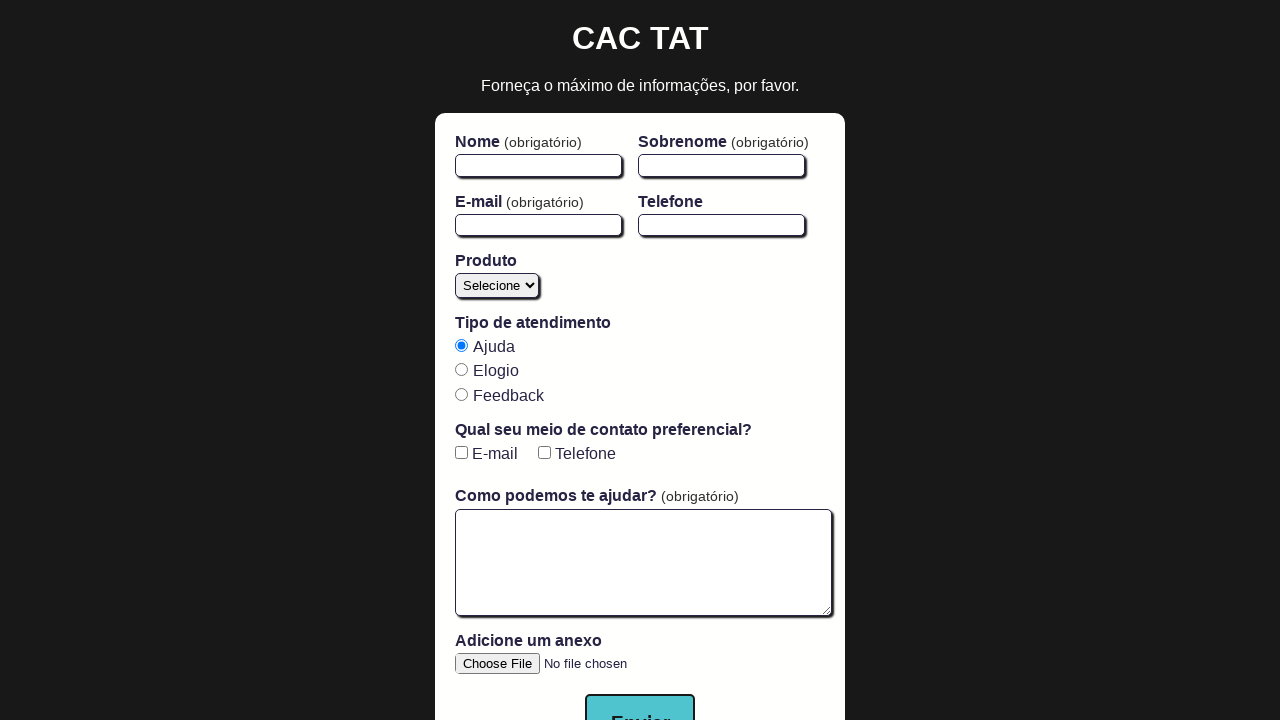

Clicked email checkbox at (461, 453) on #email-checkbox
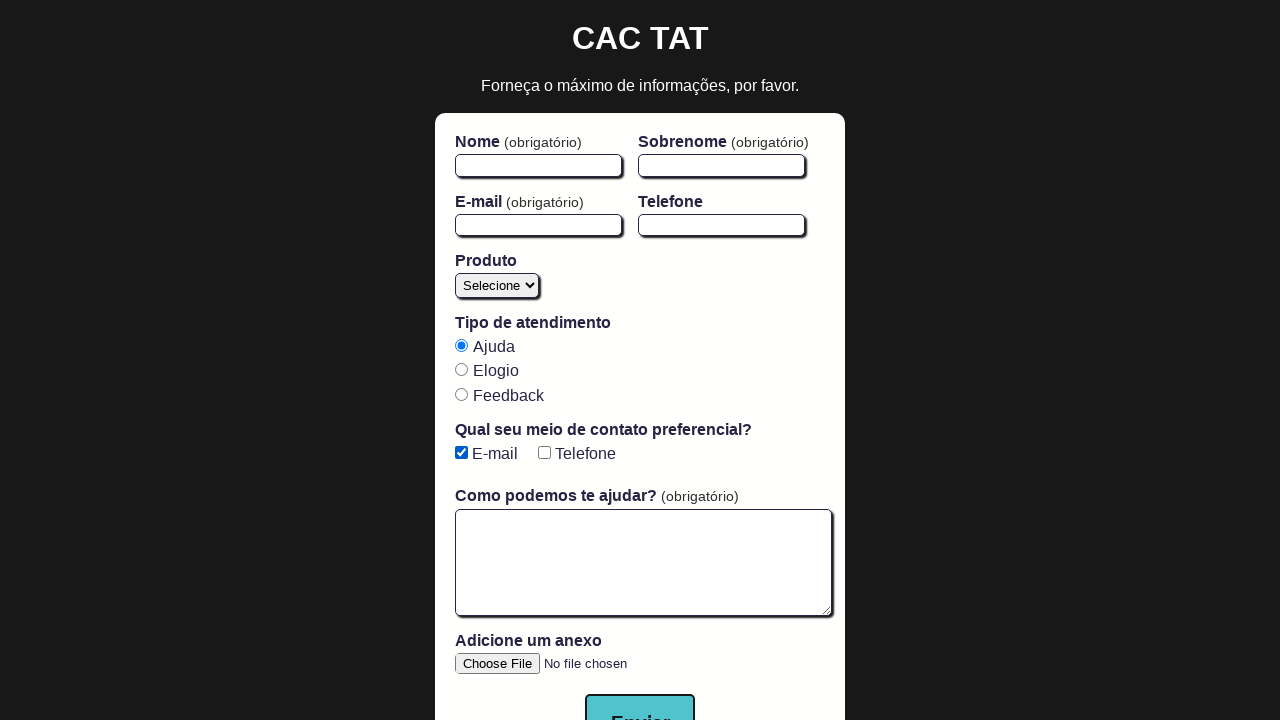

Verified email checkbox is checked
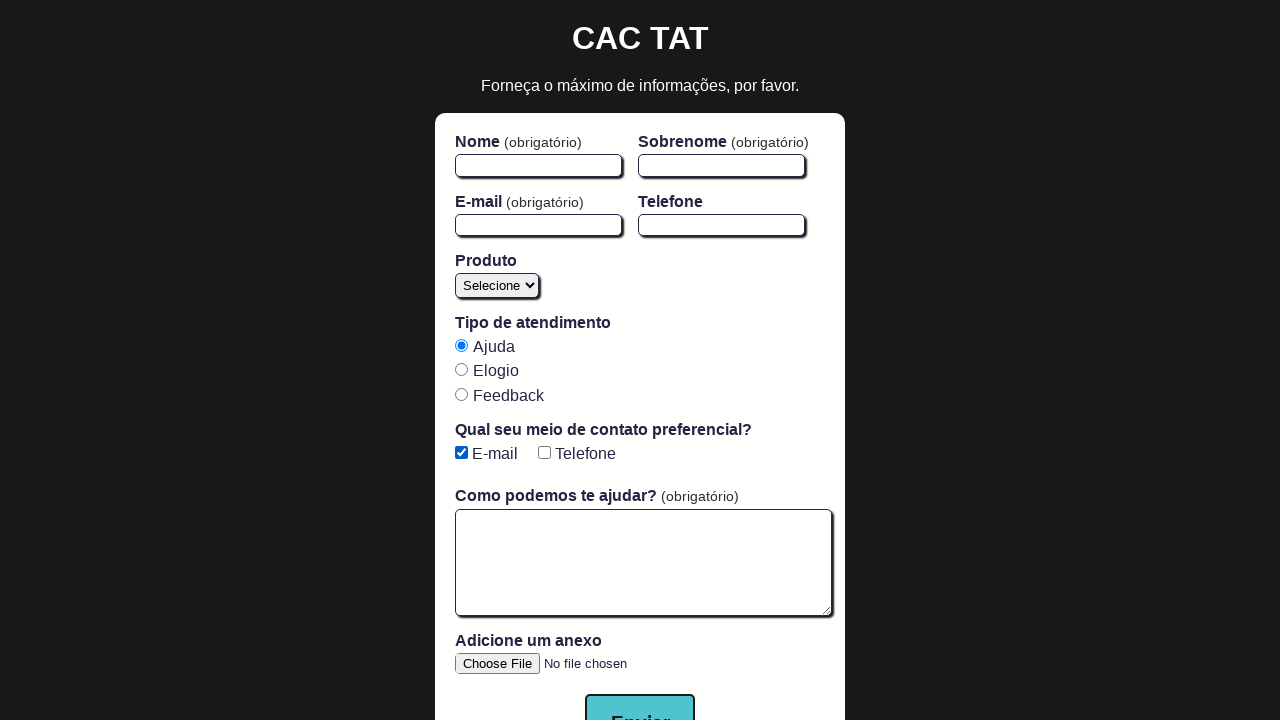

Clicked phone checkbox at (544, 453) on #phone-checkbox
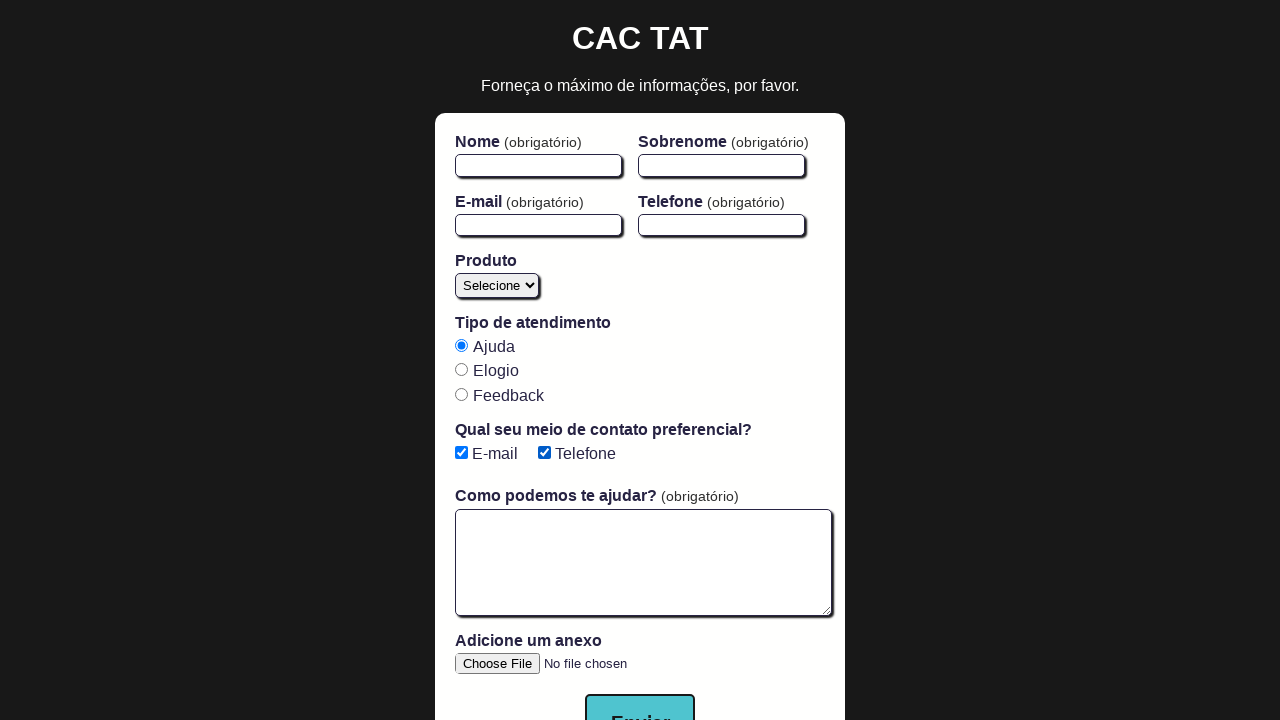

Verified phone checkbox is checked
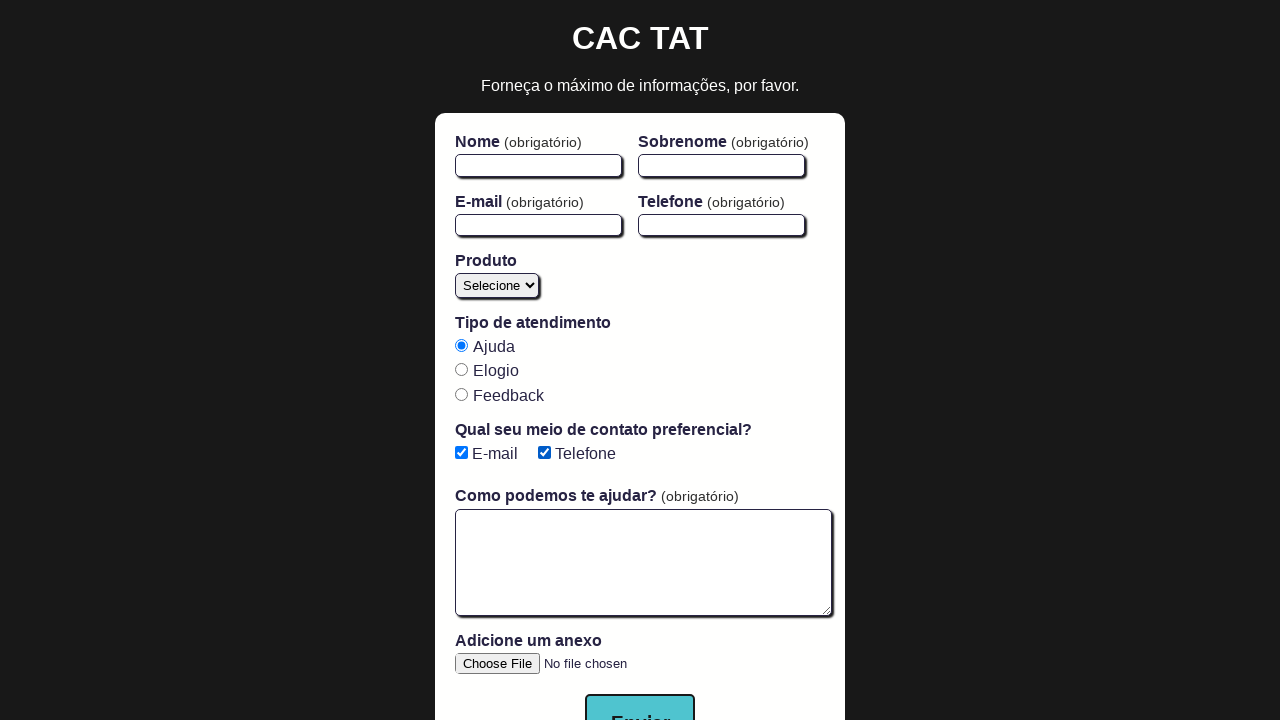

Clicked email checkbox to uncheck it at (461, 453) on #email-checkbox
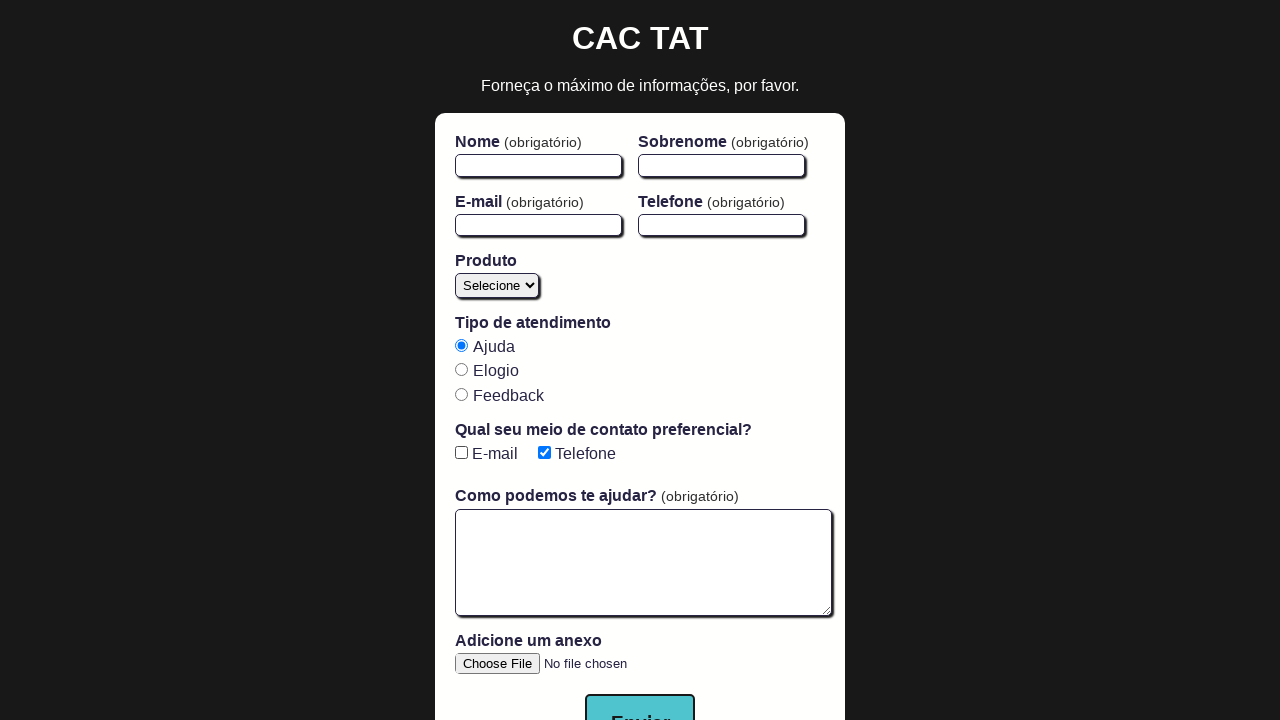

Verified email checkbox is unchecked
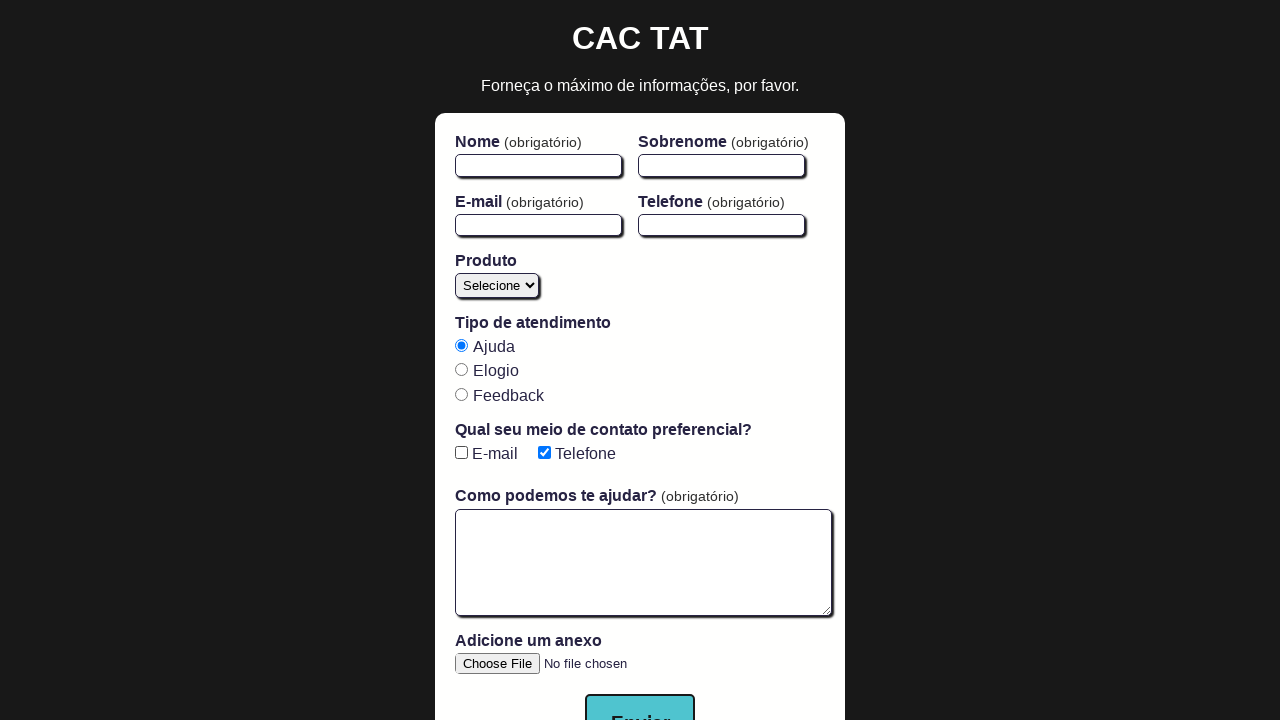

Clicked phone checkbox to uncheck it at (544, 453) on #phone-checkbox
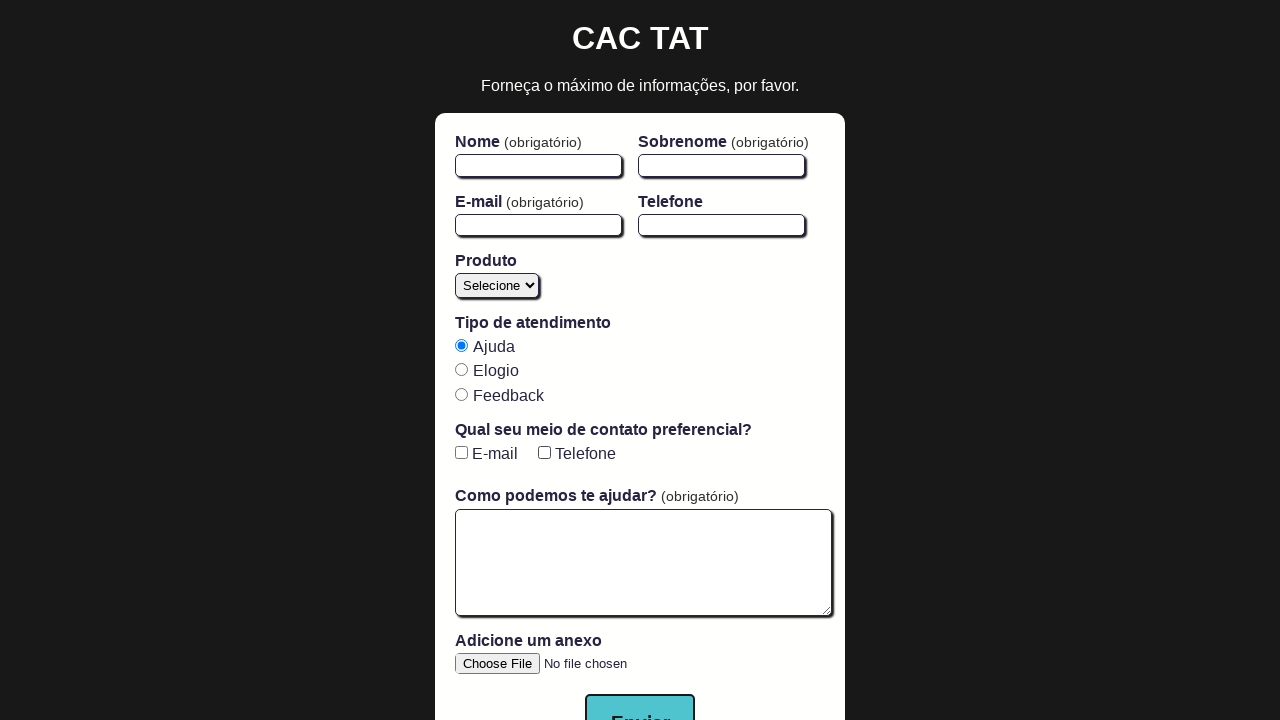

Verified phone checkbox is unchecked
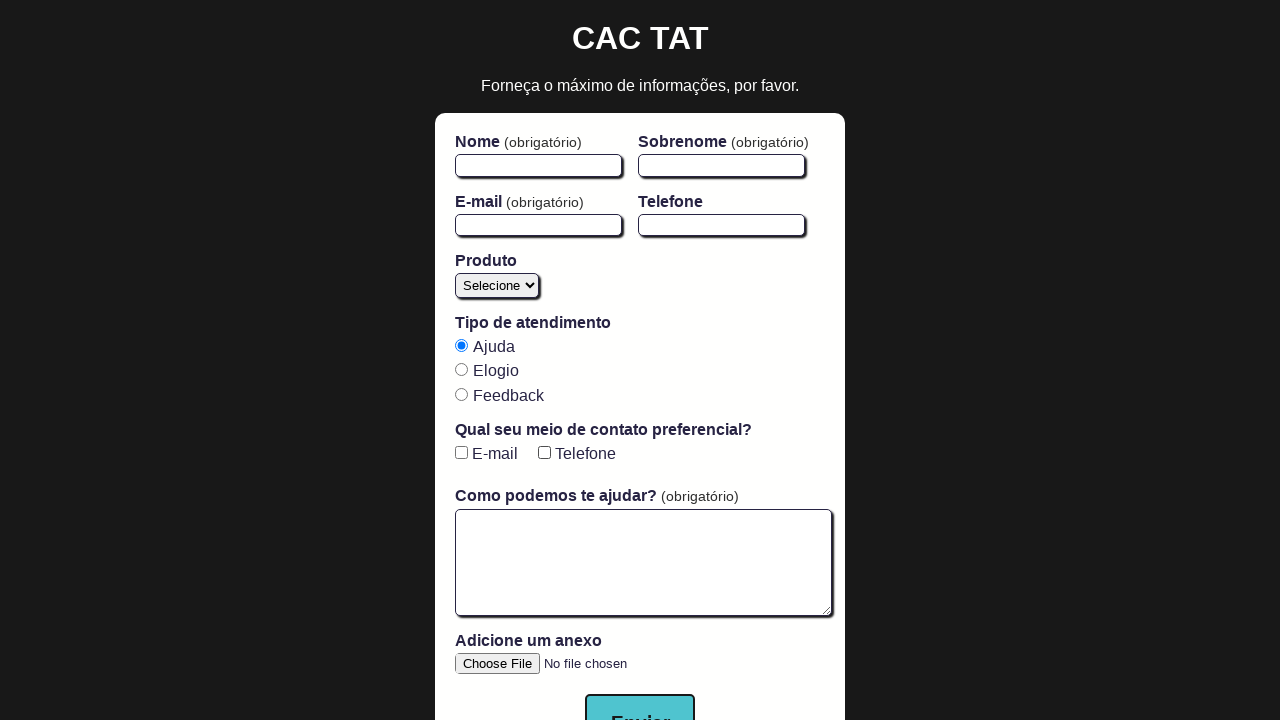

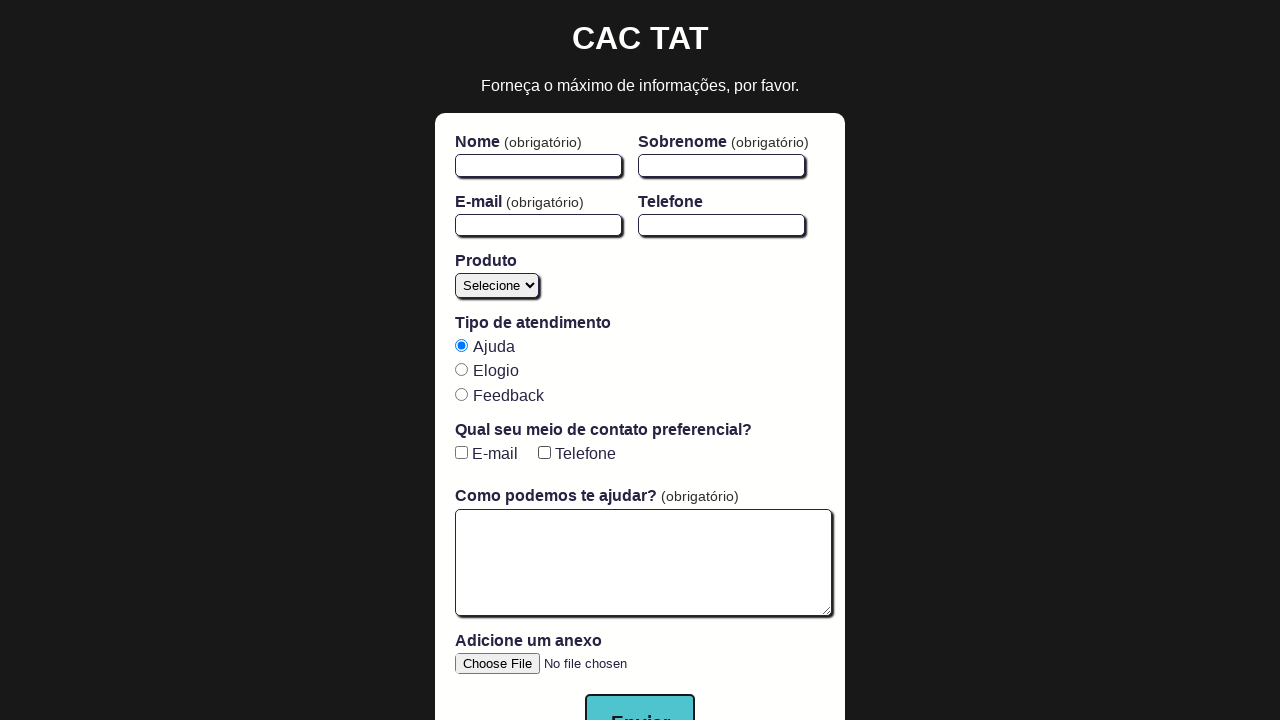